Tests iframe switching and JavaScript prompt alert handling by entering text in a prompt and verifying it appears on the page

Starting URL: https://www.w3schools.com/js/tryit.asp?filename=tryjs_prompt

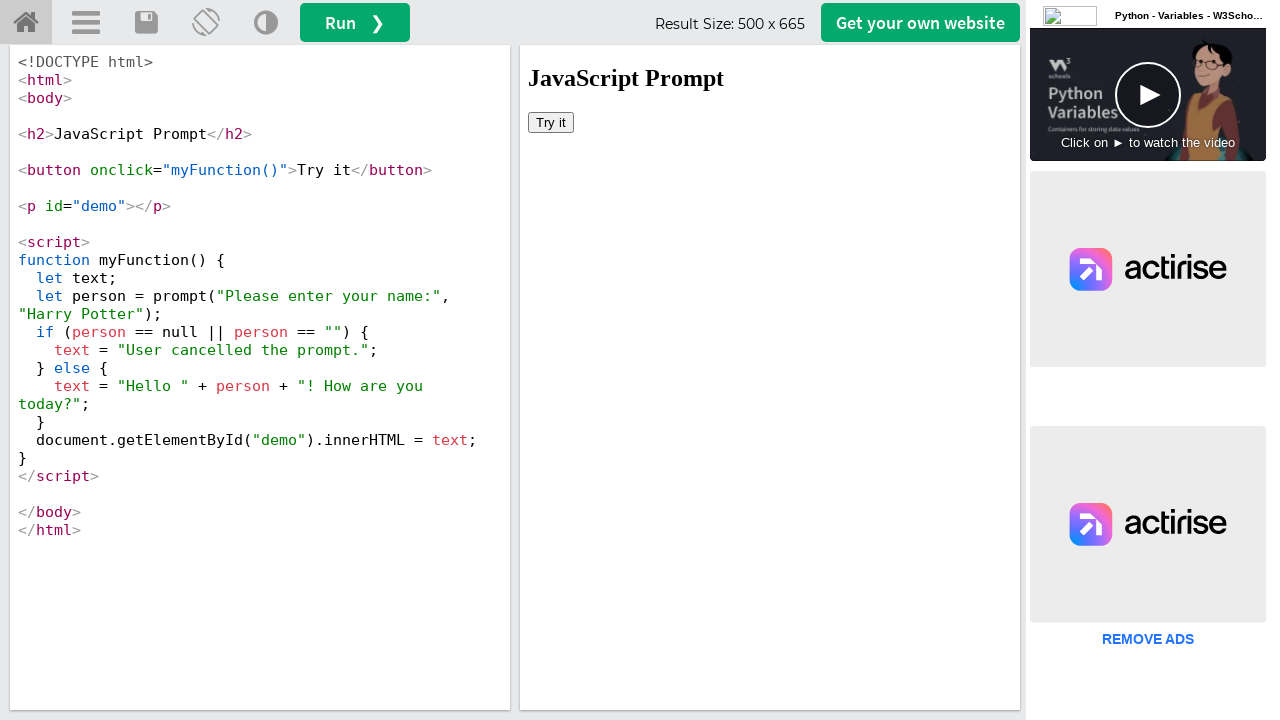

Located iframe#iframeResult for demo content
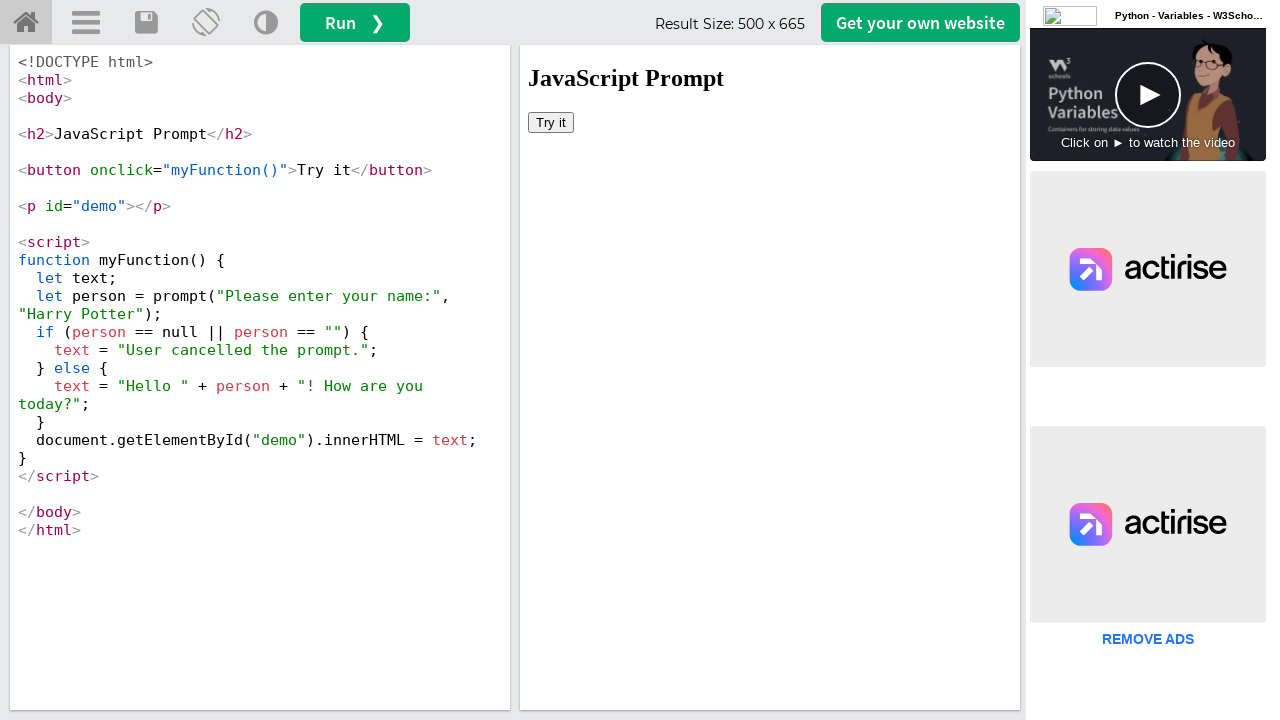

Clicked 'Try it' button to trigger JavaScript prompt at (551, 122) on iframe#iframeResult >> internal:control=enter-frame >> button:has-text('Try it')
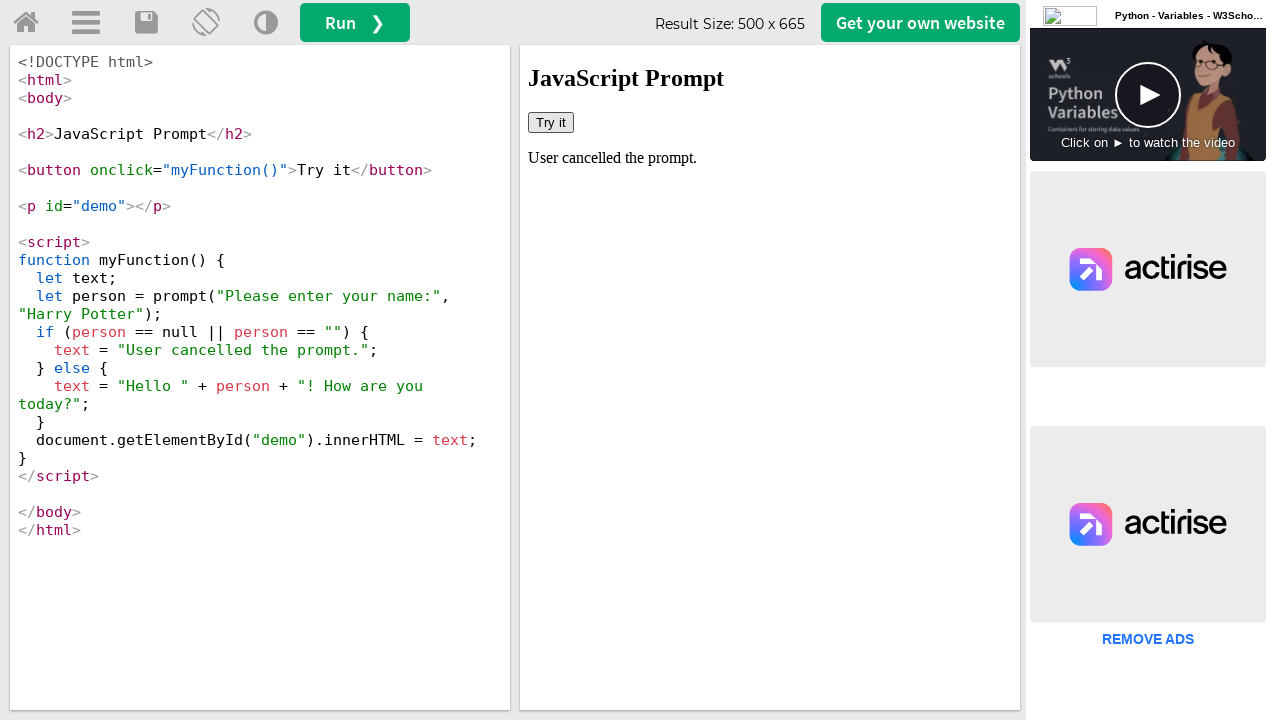

Set up dialog handler to accept prompt with 'mukesh'
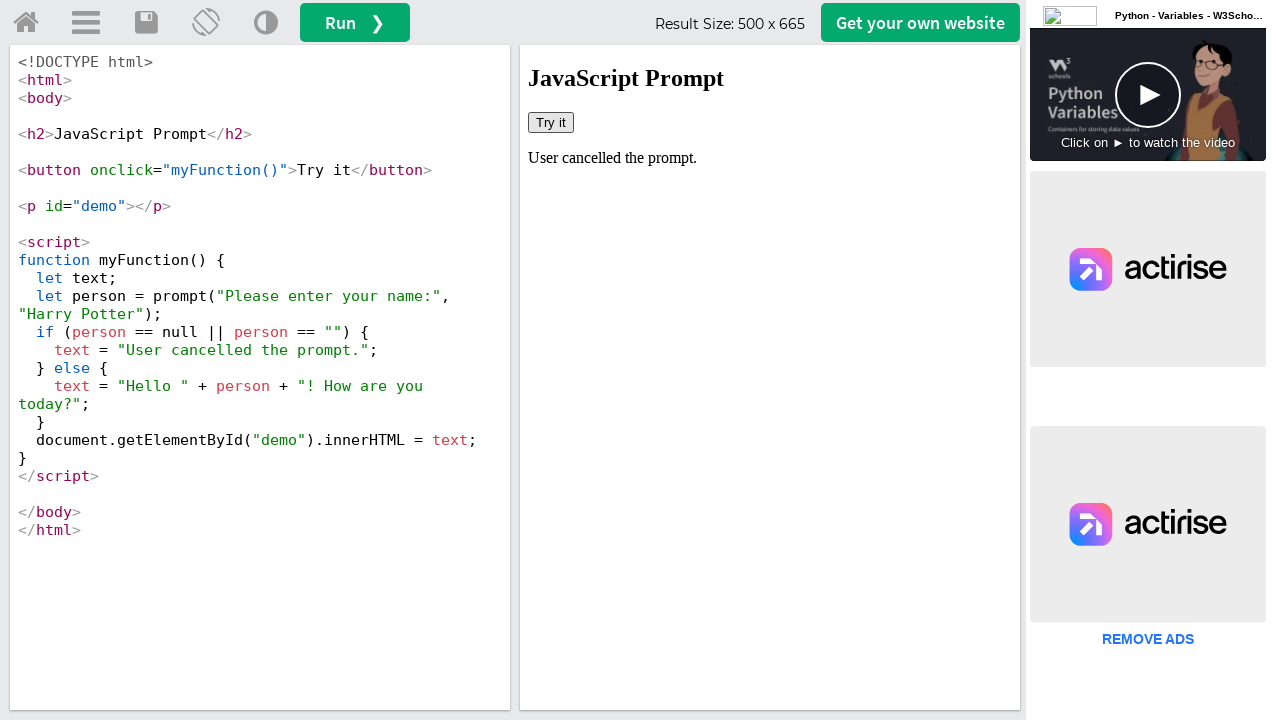

Extracted demo text: User cancelled the prompt.
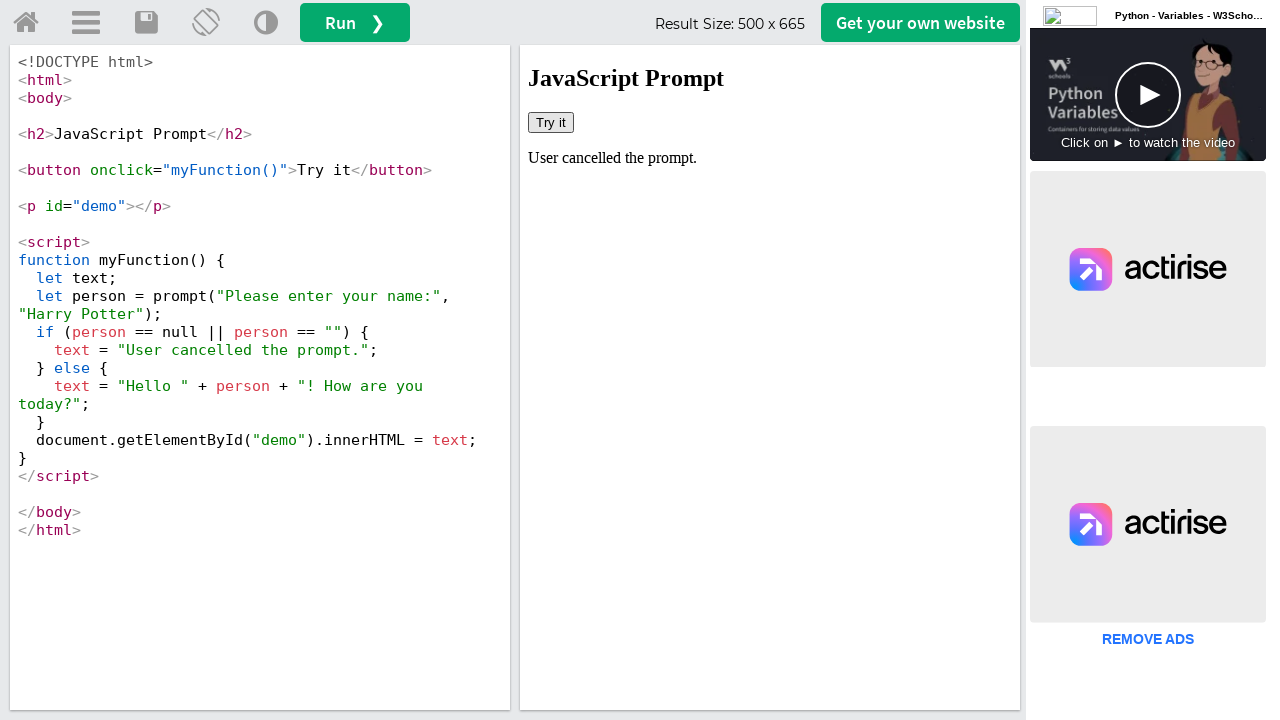

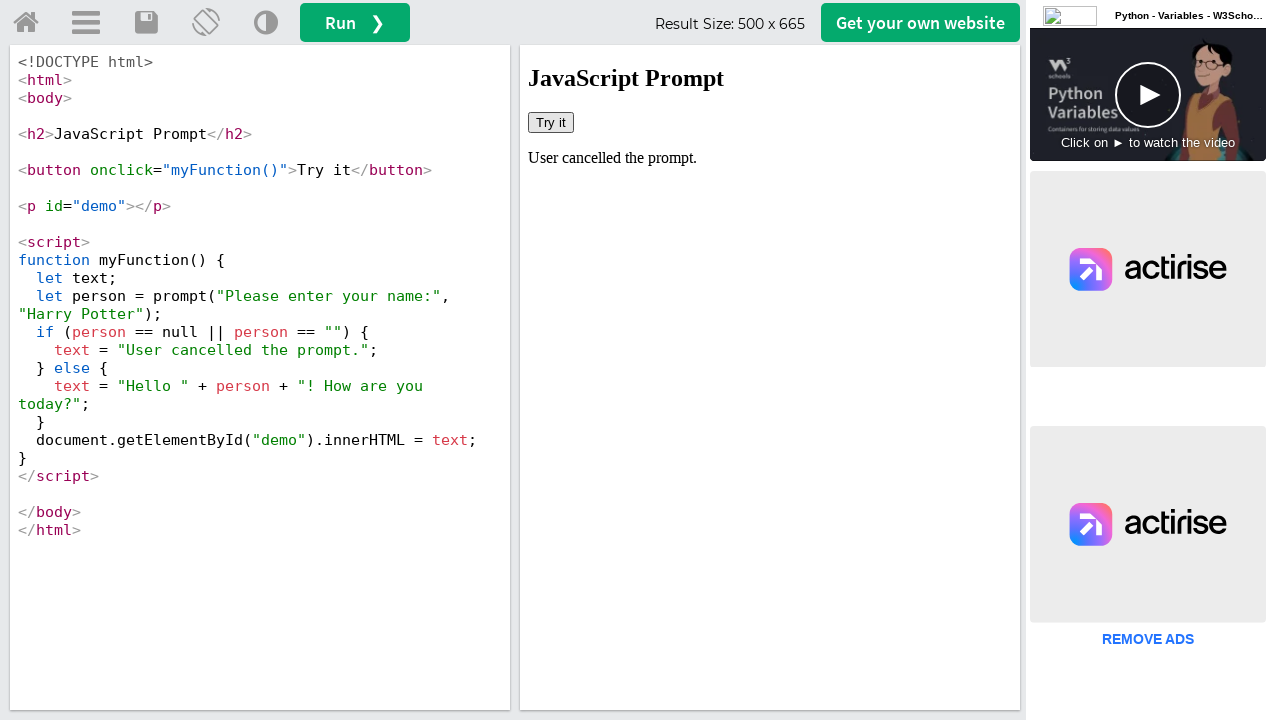